Navigates to a basic HTML form page and locates a multi-select element and its options

Starting URL: http://compendiumdev.co.uk/selenium/basic_html_form.html

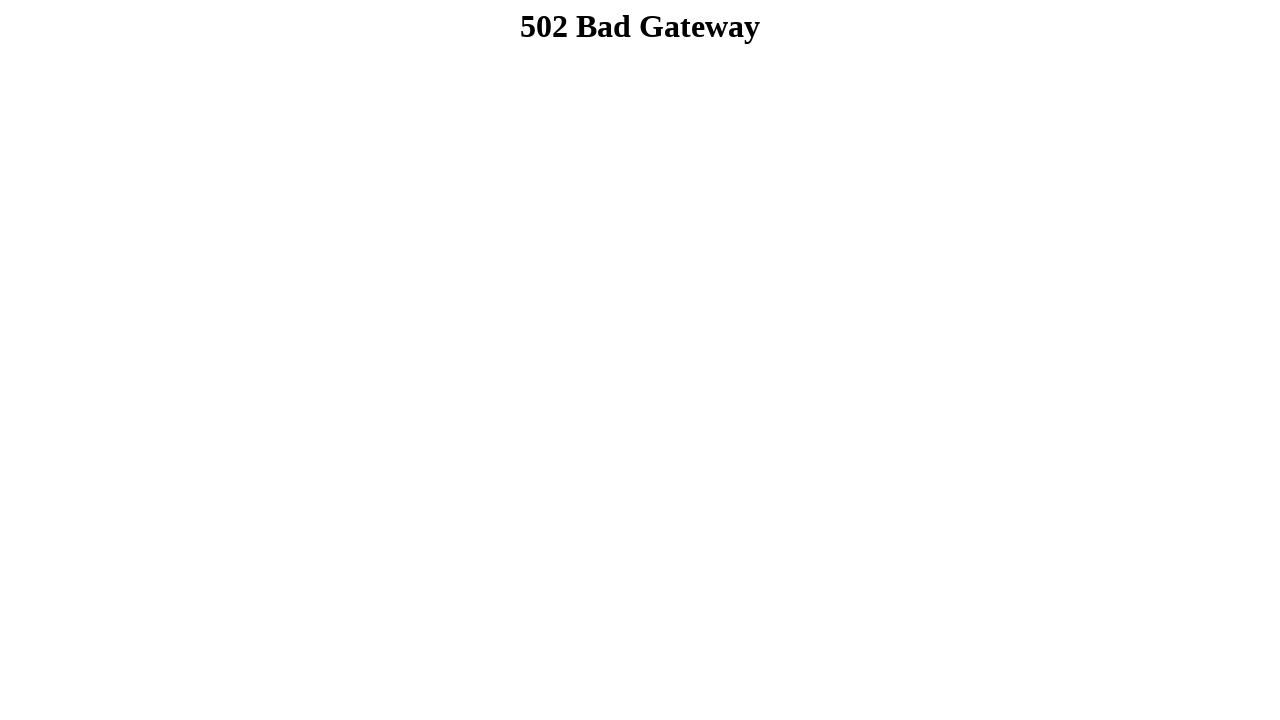

Navigated to basic HTML form page
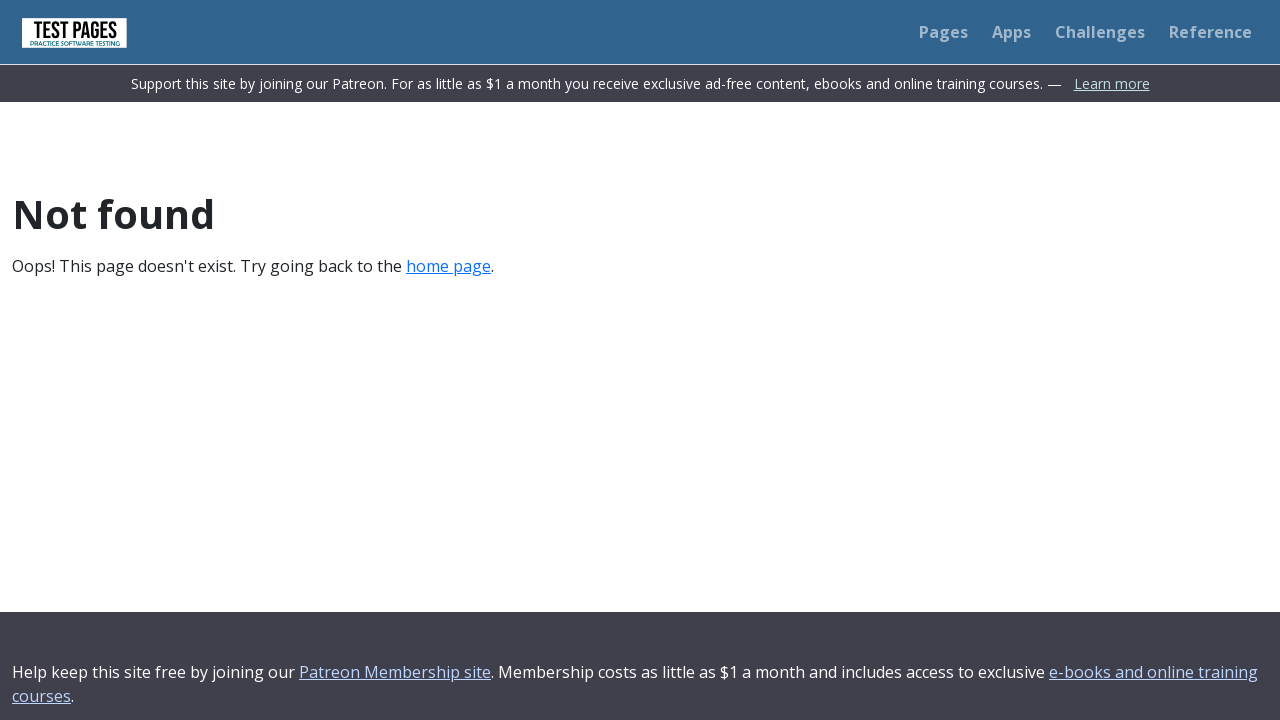

Located multi-select element
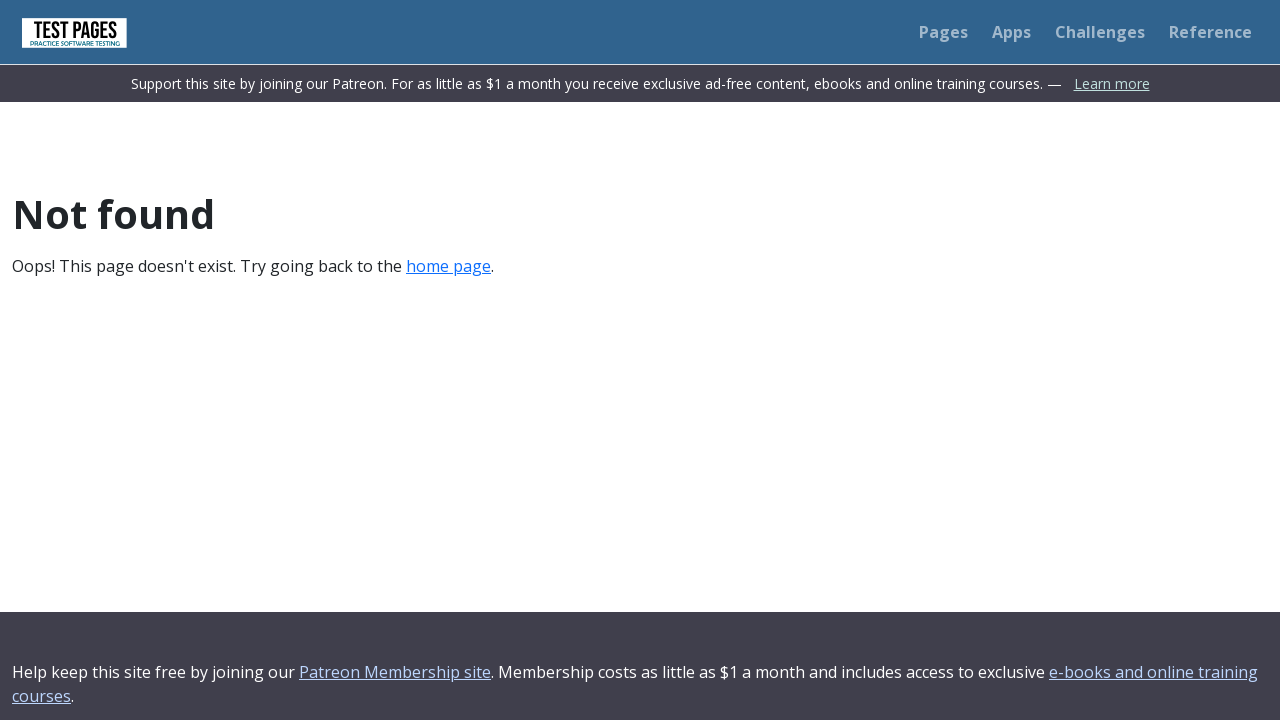

Retrieved all option elements from multi-select
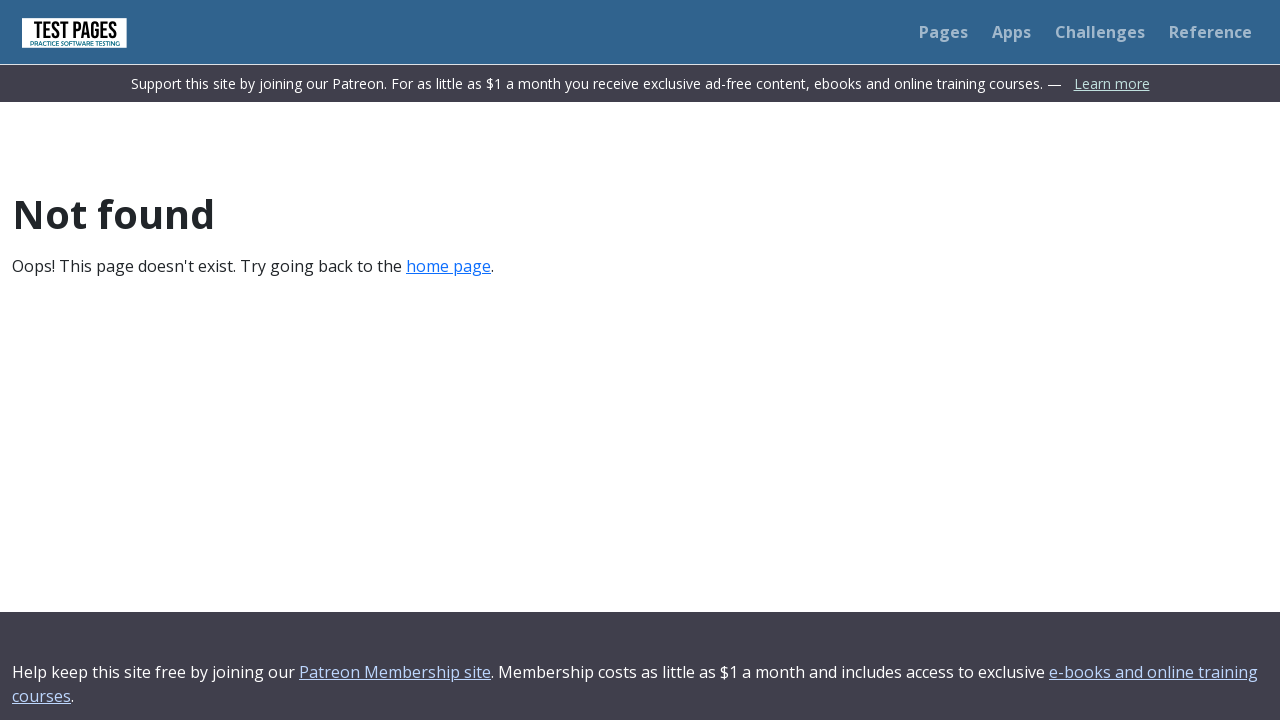

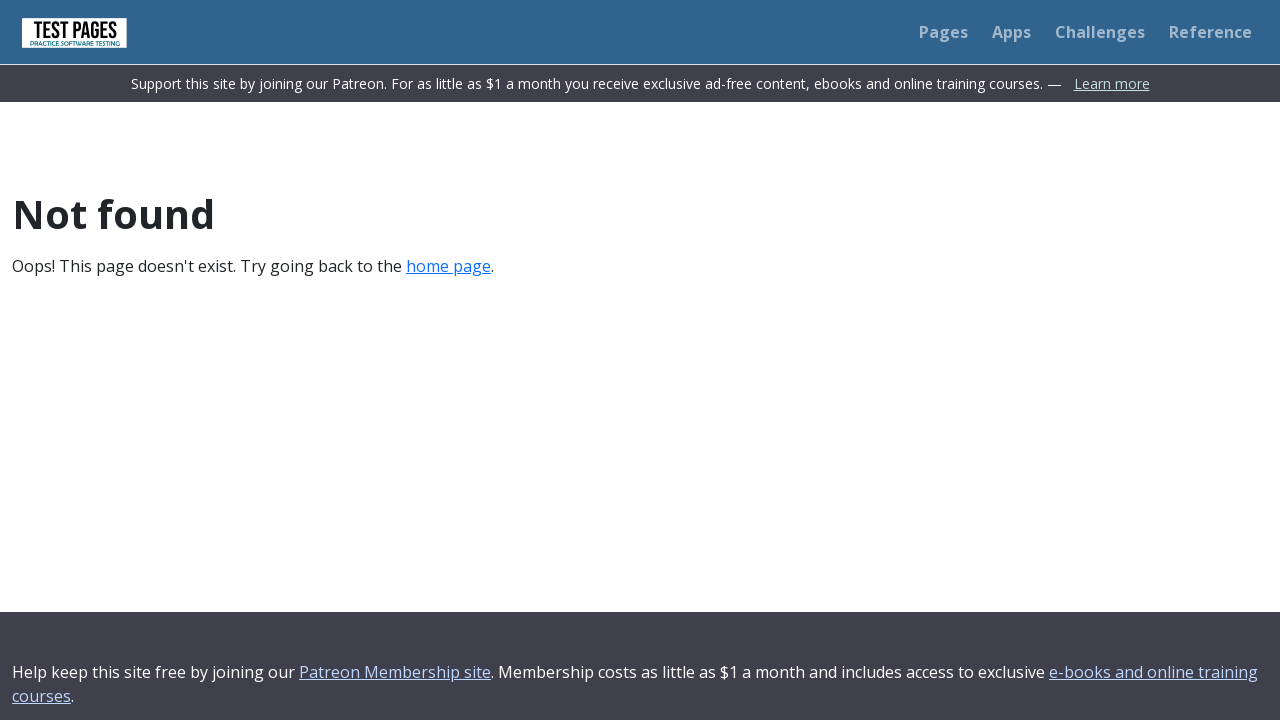